Tests JavaScript Alert handling by clicking a button that triggers an alert and accepting it

Starting URL: https://the-internet.herokuapp.com/javascript_alerts

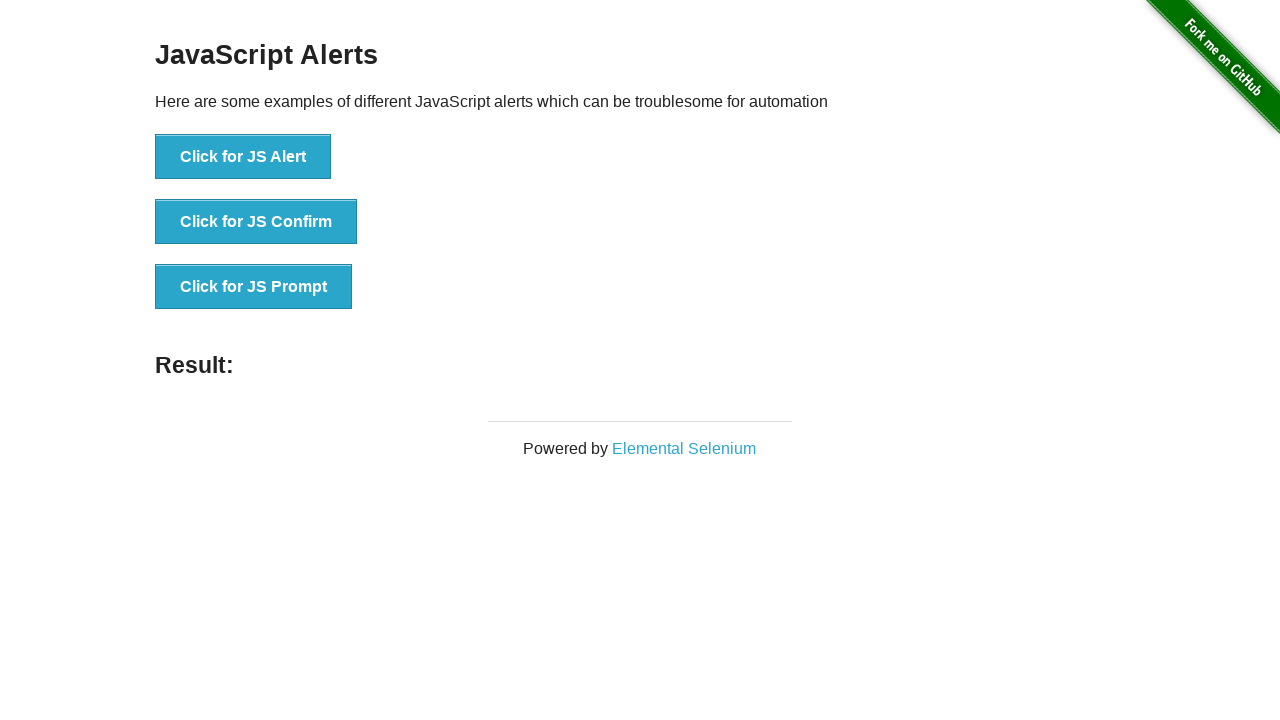

Clicked button to trigger JavaScript alert at (243, 157) on xpath=//*[text()='Click for JS Alert']
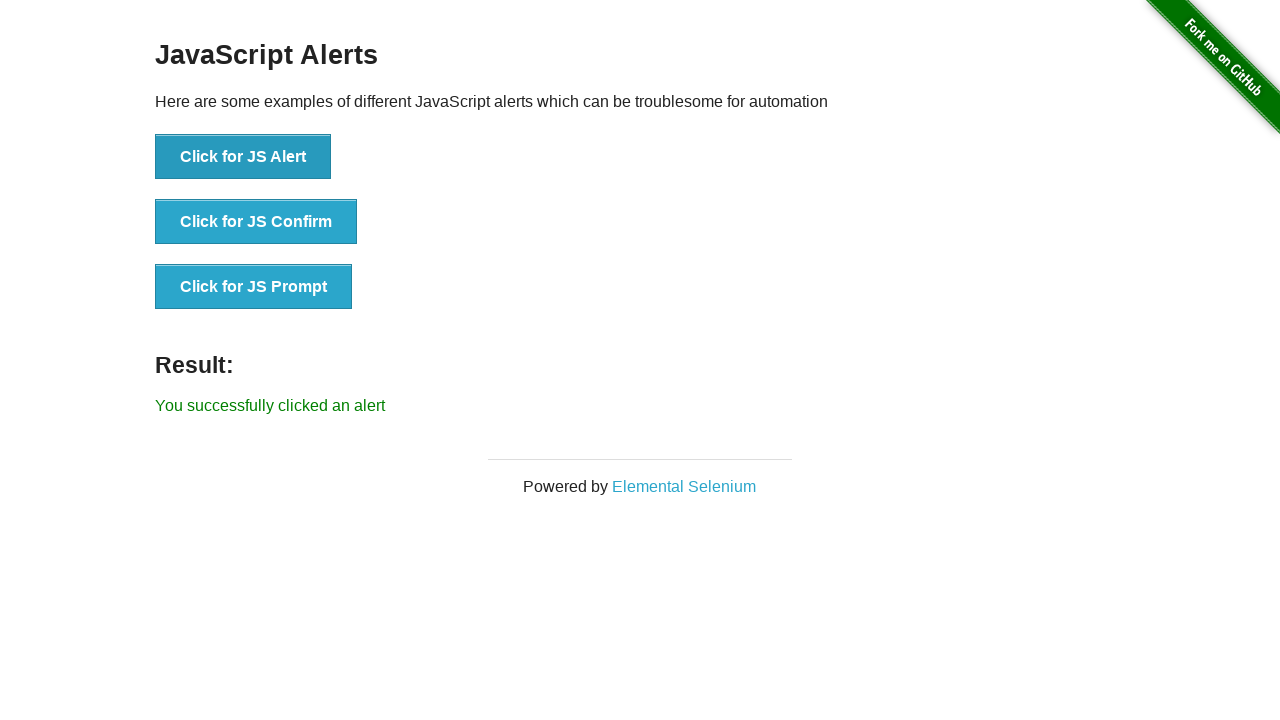

Set up dialog handler to accept alerts
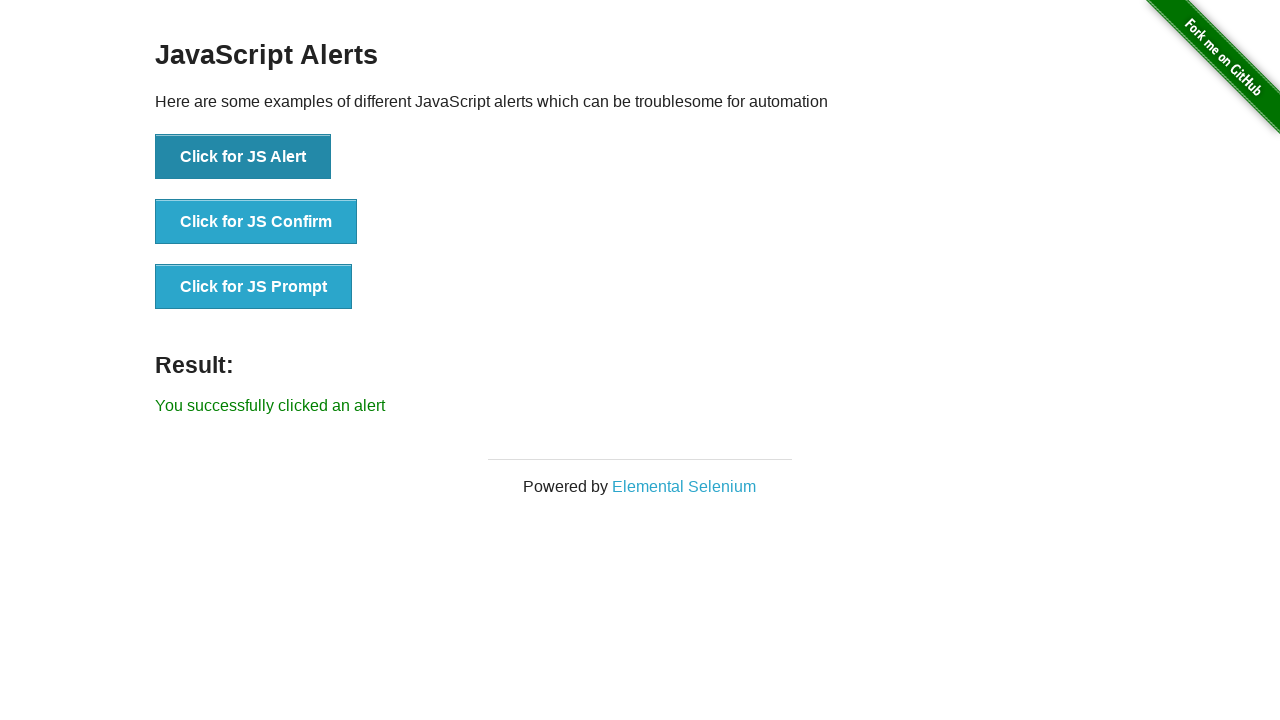

Clicked button to trigger JavaScript alert again at (243, 157) on xpath=//*[text()='Click for JS Alert']
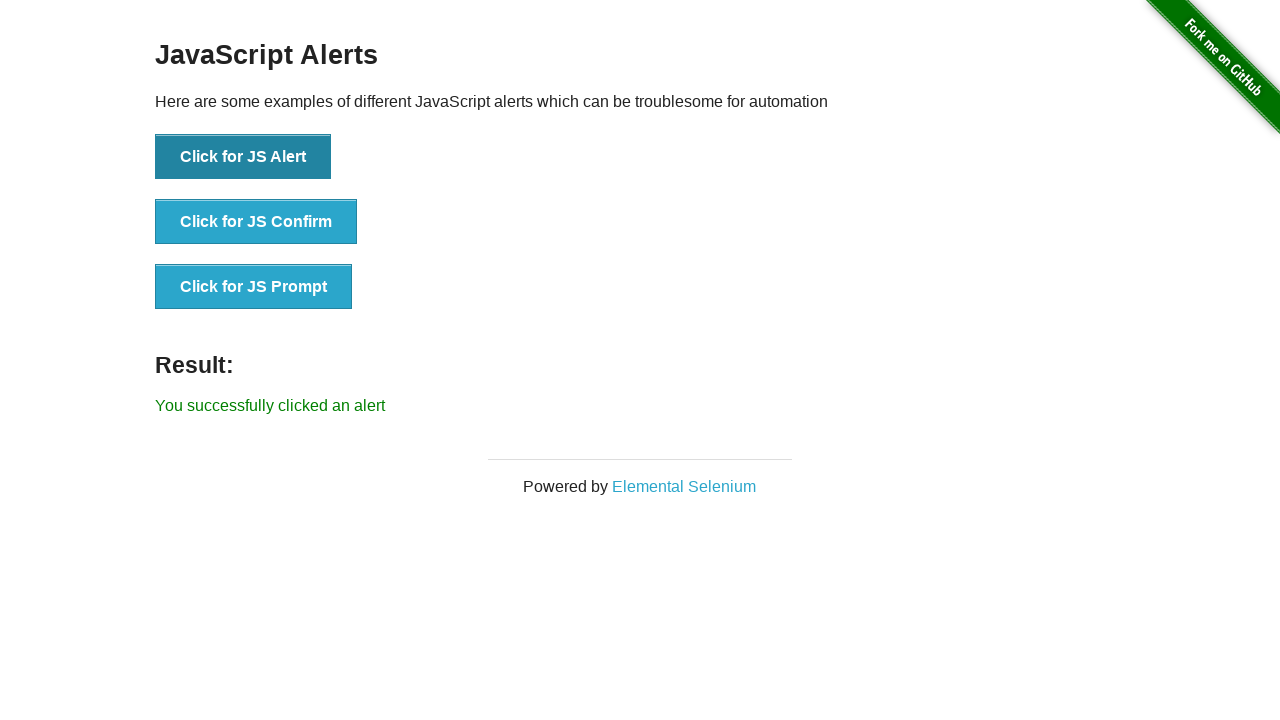

Alert was accepted and result element appeared
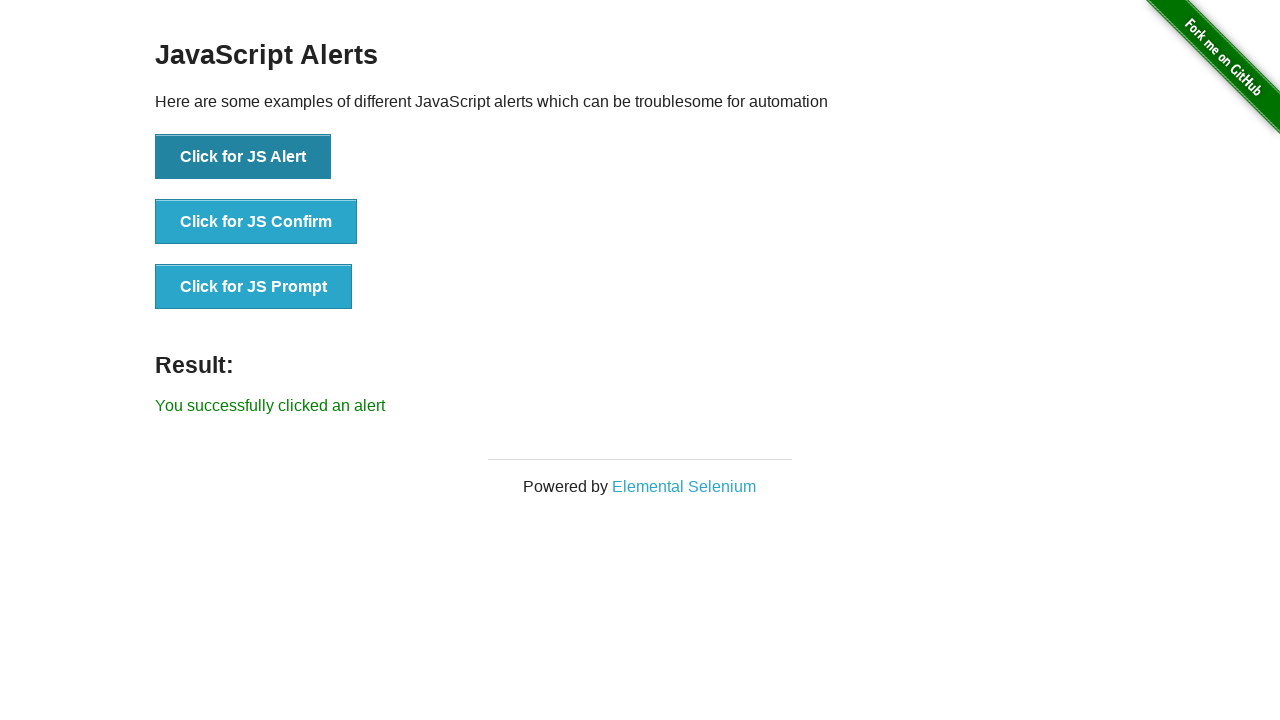

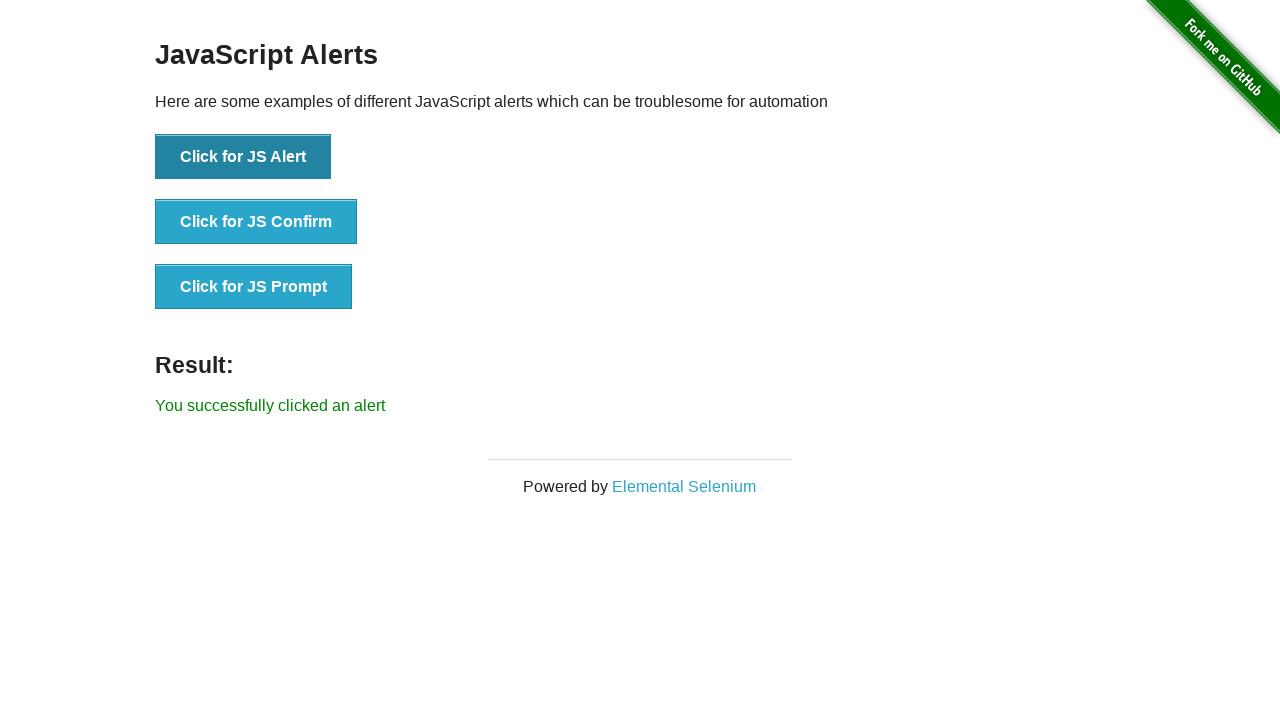